Tests JavaScript confirm alert by clicking the second alert button, dismissing the alert with Cancel, and verifying the result text shows "You clicked: Cancel".

Starting URL: https://the-internet.herokuapp.com/javascript_alerts

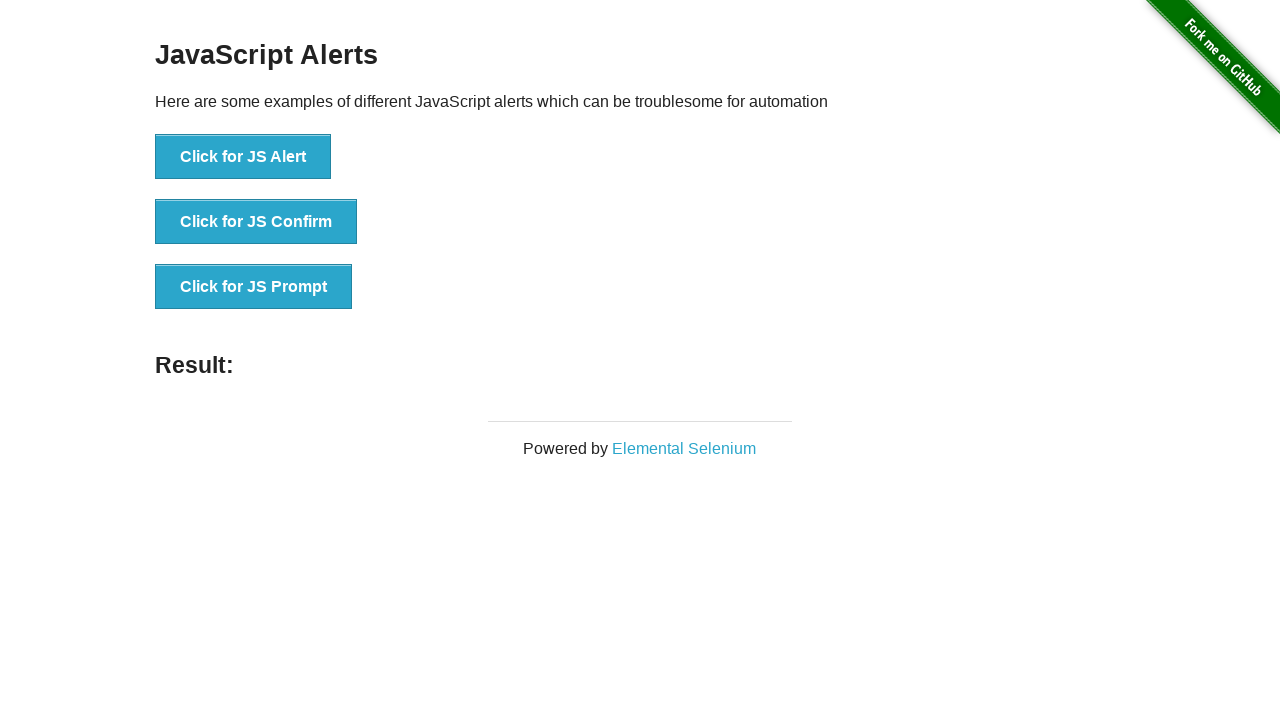

Set up dialog handler to dismiss alerts
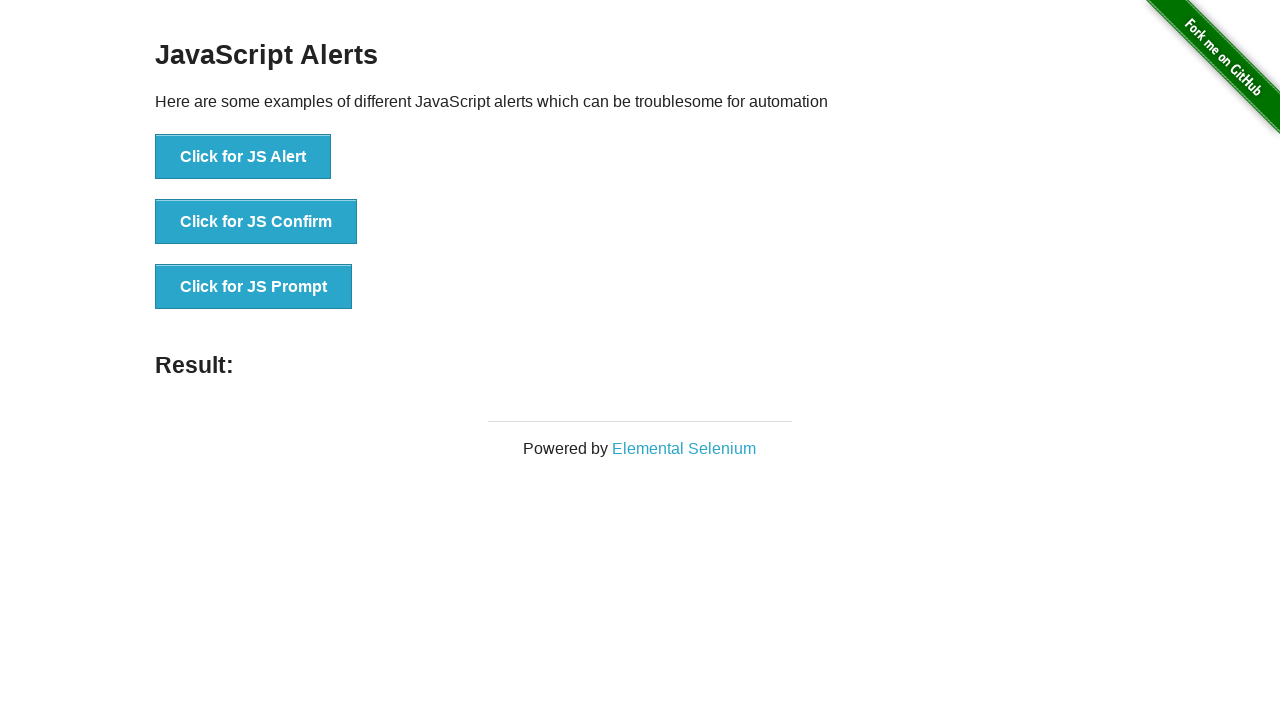

Clicked the second alert button (JS Confirm) at (256, 222) on xpath=//*[@onclick='jsConfirm()']
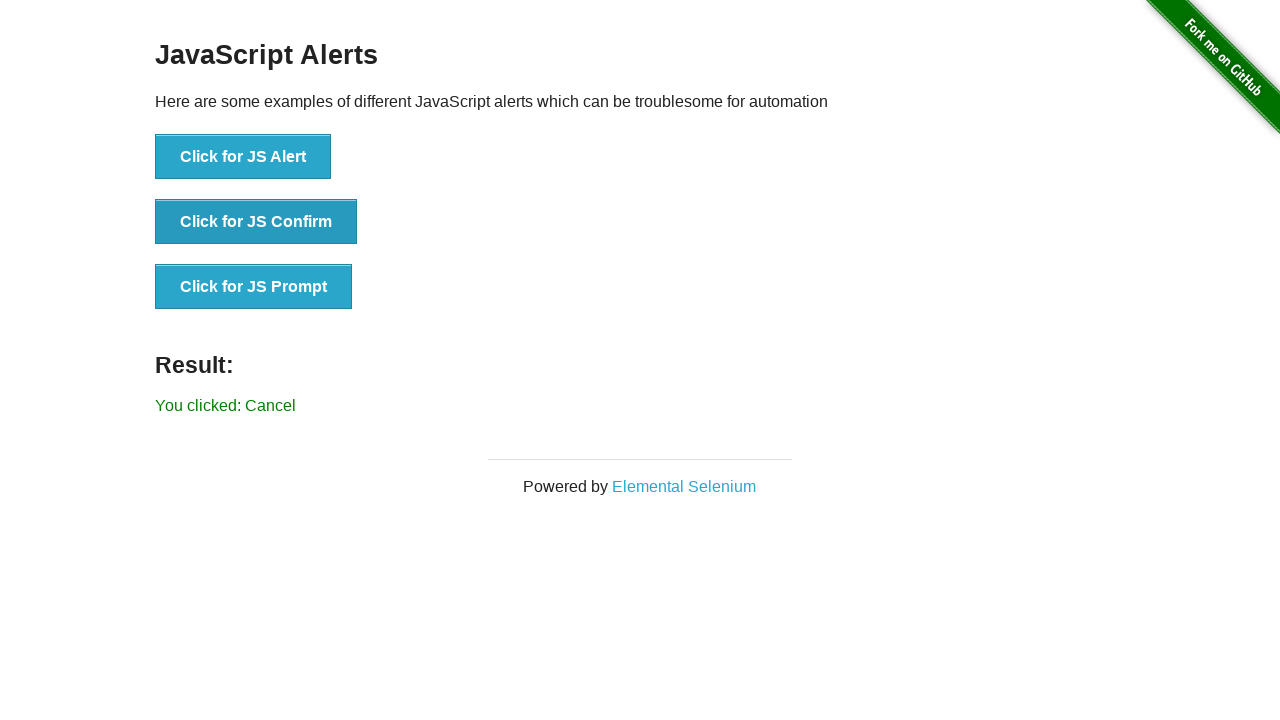

Result element loaded after alert was dismissed
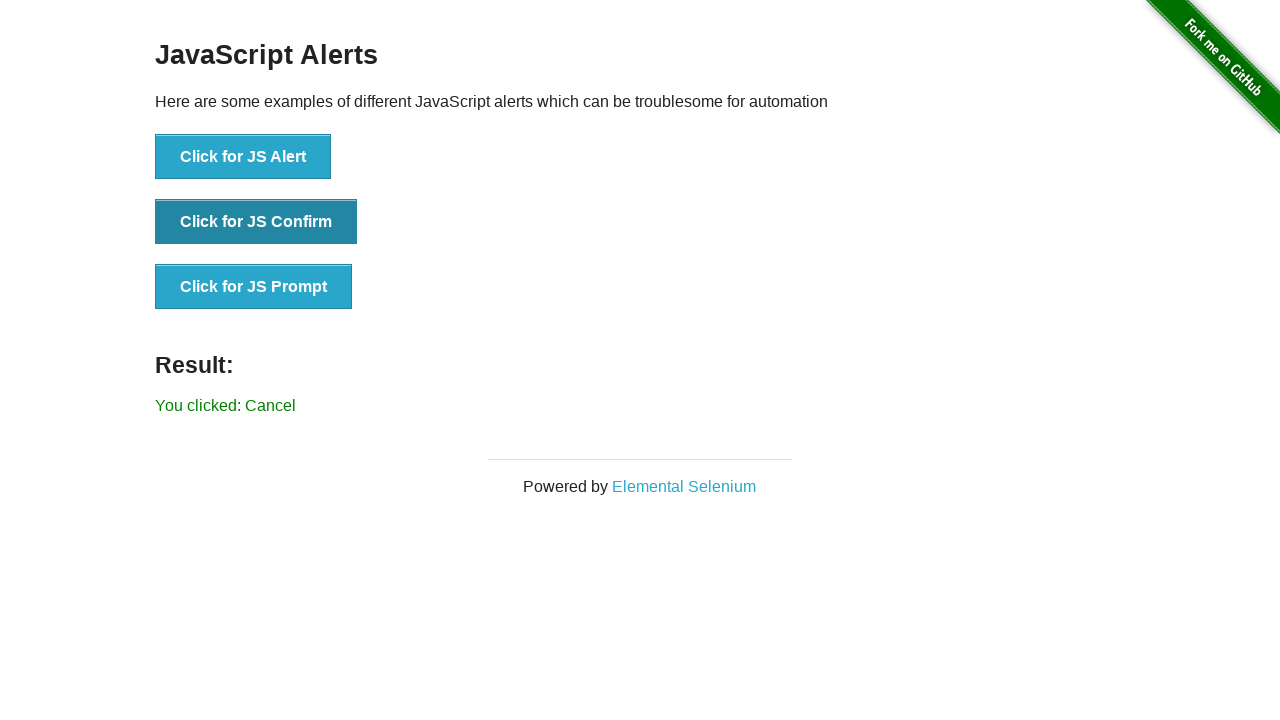

Retrieved result text: 'You clicked: Cancel'
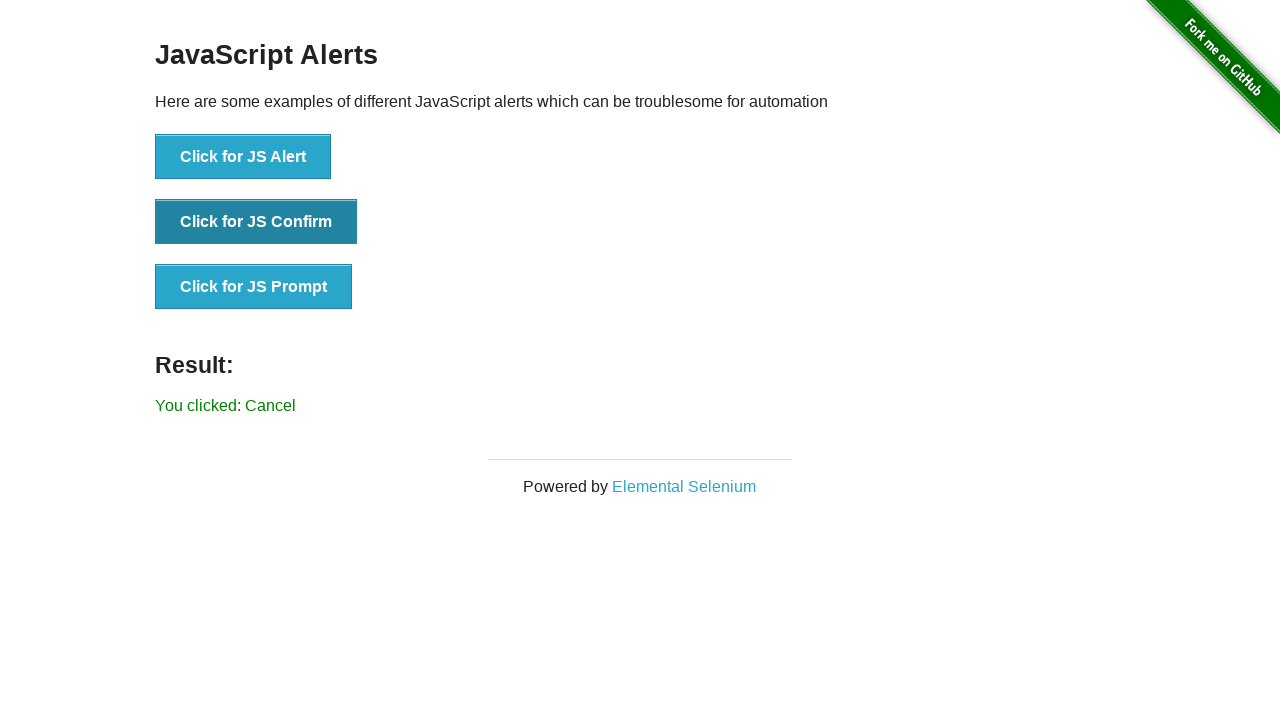

Verified result text shows 'You clicked: Cancel'
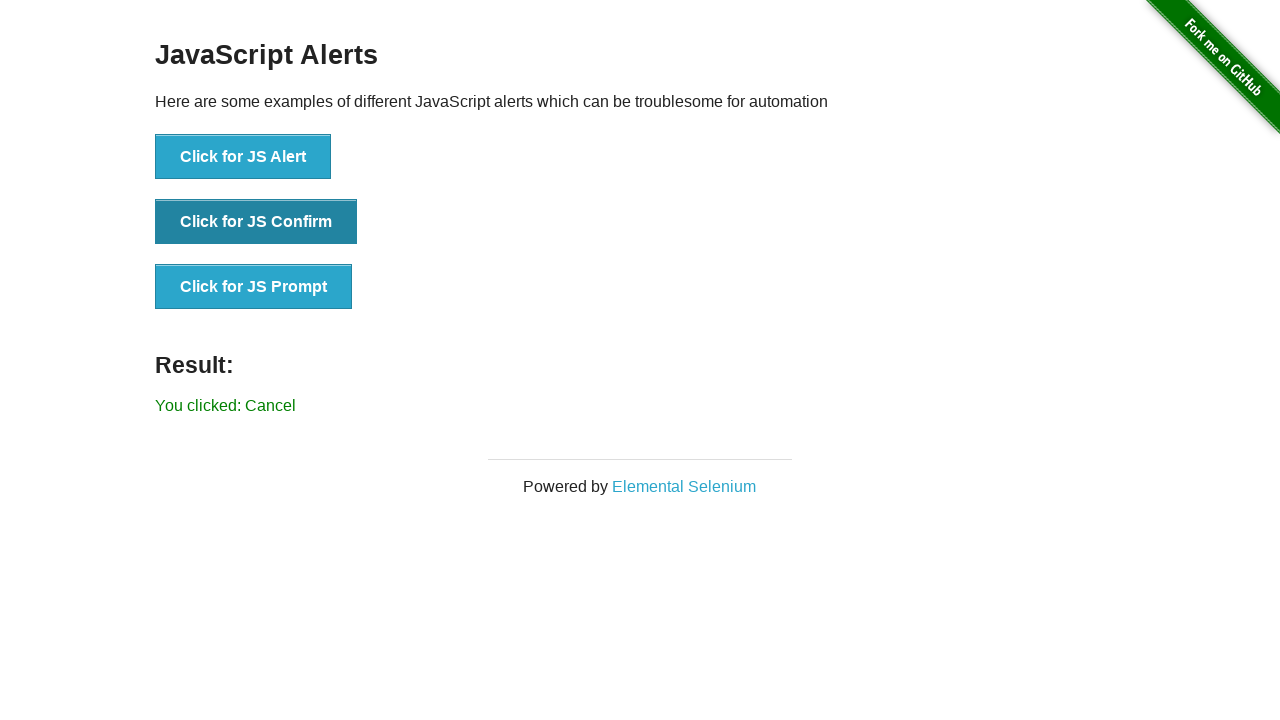

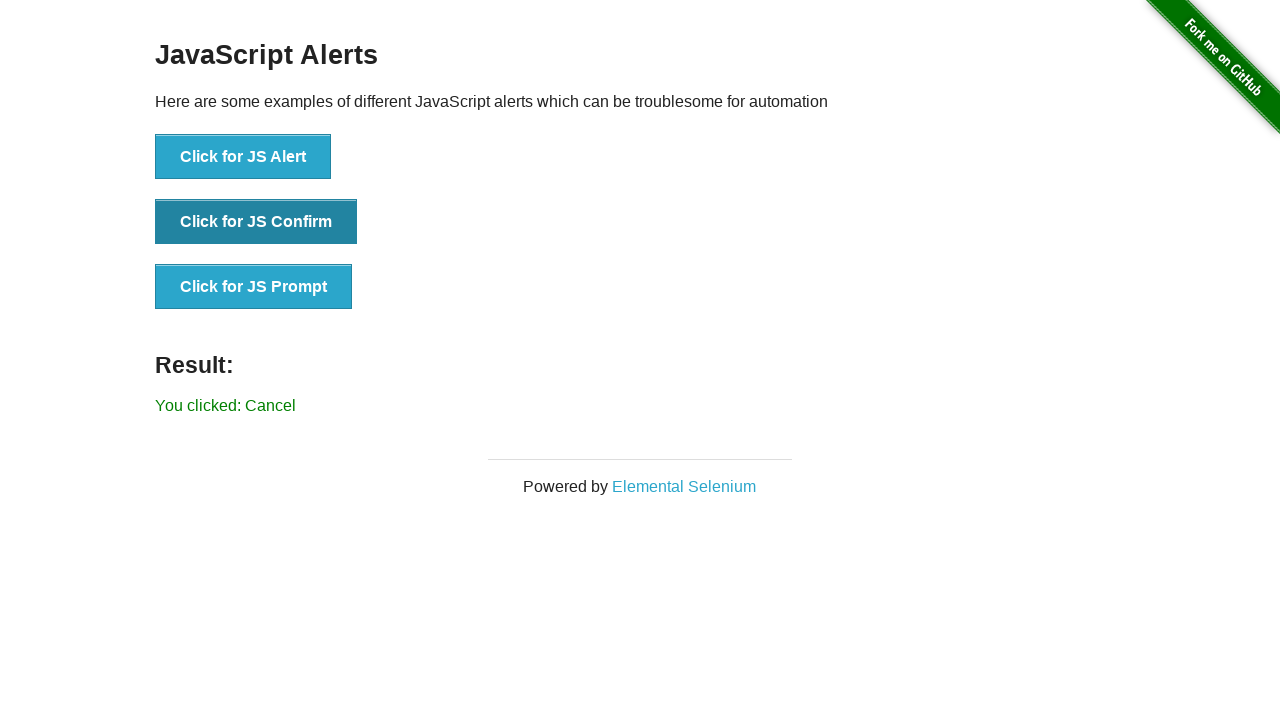